Tests date picker functionality by opening a calendar widget, navigating through months until reaching October, and selecting the 13th day.

Starting URL: http://seleniumpractise.blogspot.com/2016/08/how-to-handle-calendar-in-selenium.html

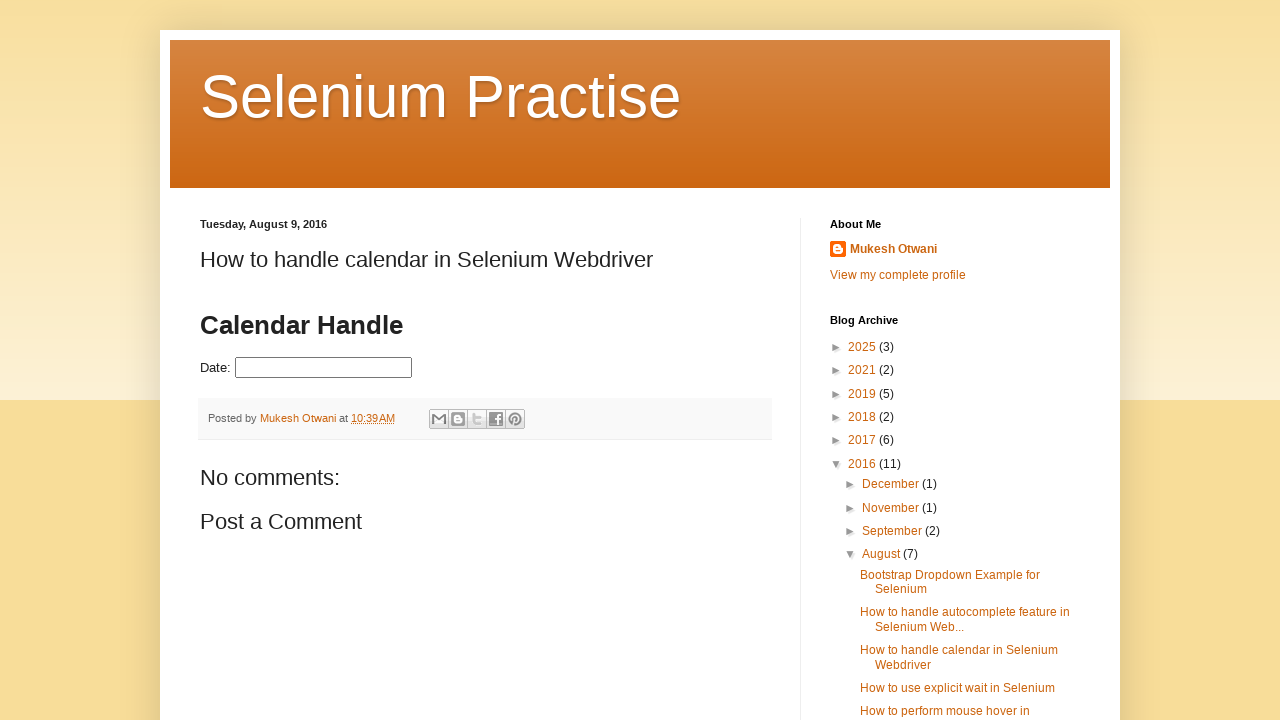

Clicked on date picker input to open calendar widget at (324, 368) on input#datepicker
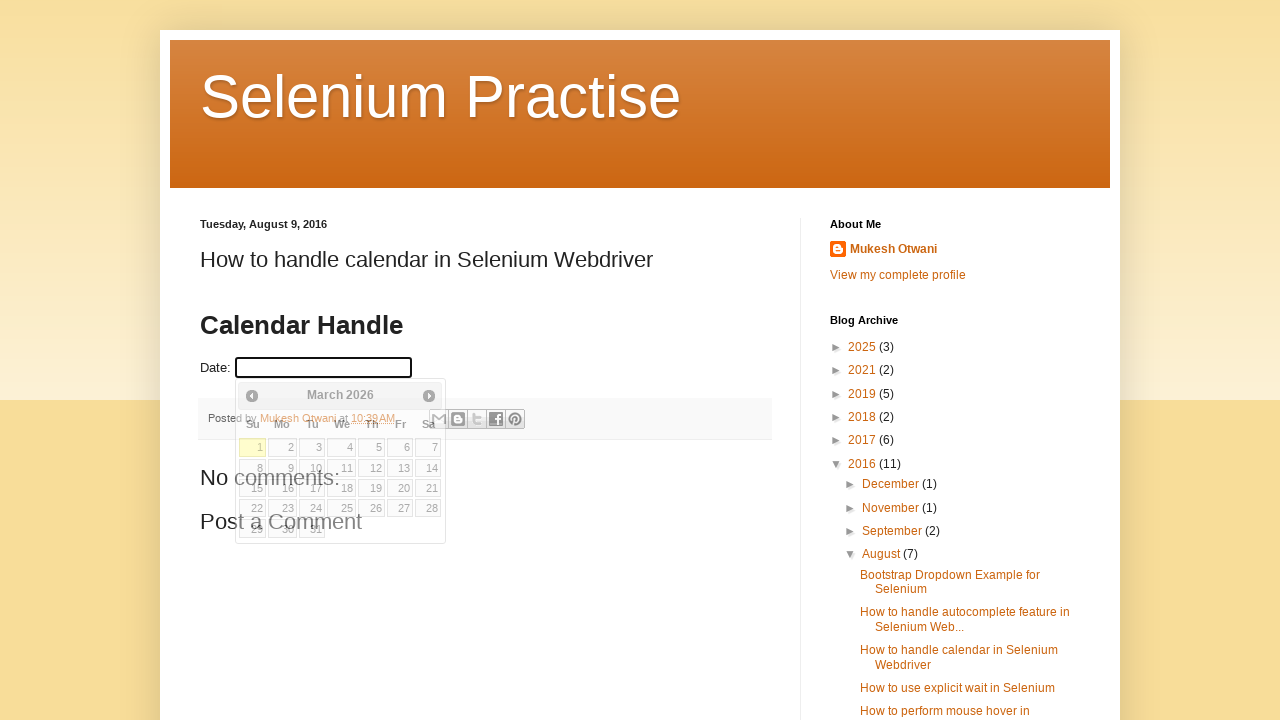

Retrieved current month text: March
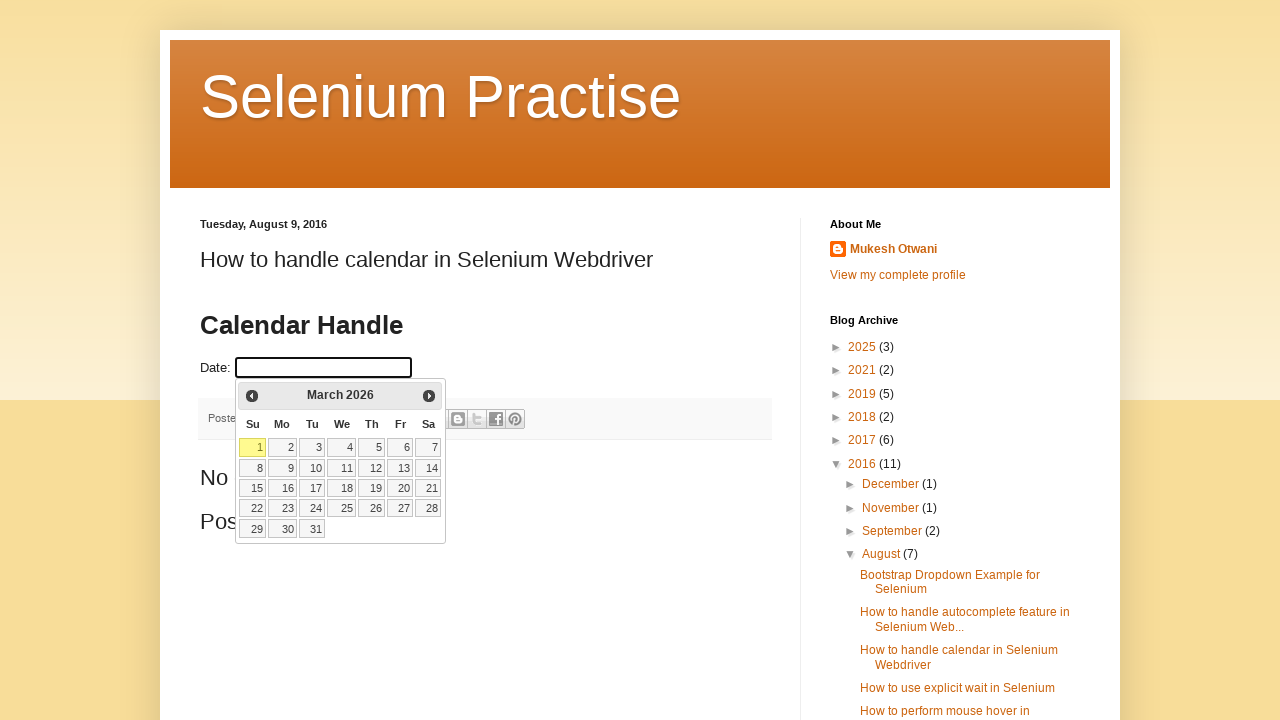

Clicked next month arrow to navigate forward at (429, 396) on .ui-datepicker .ui-icon-circle-triangle-e
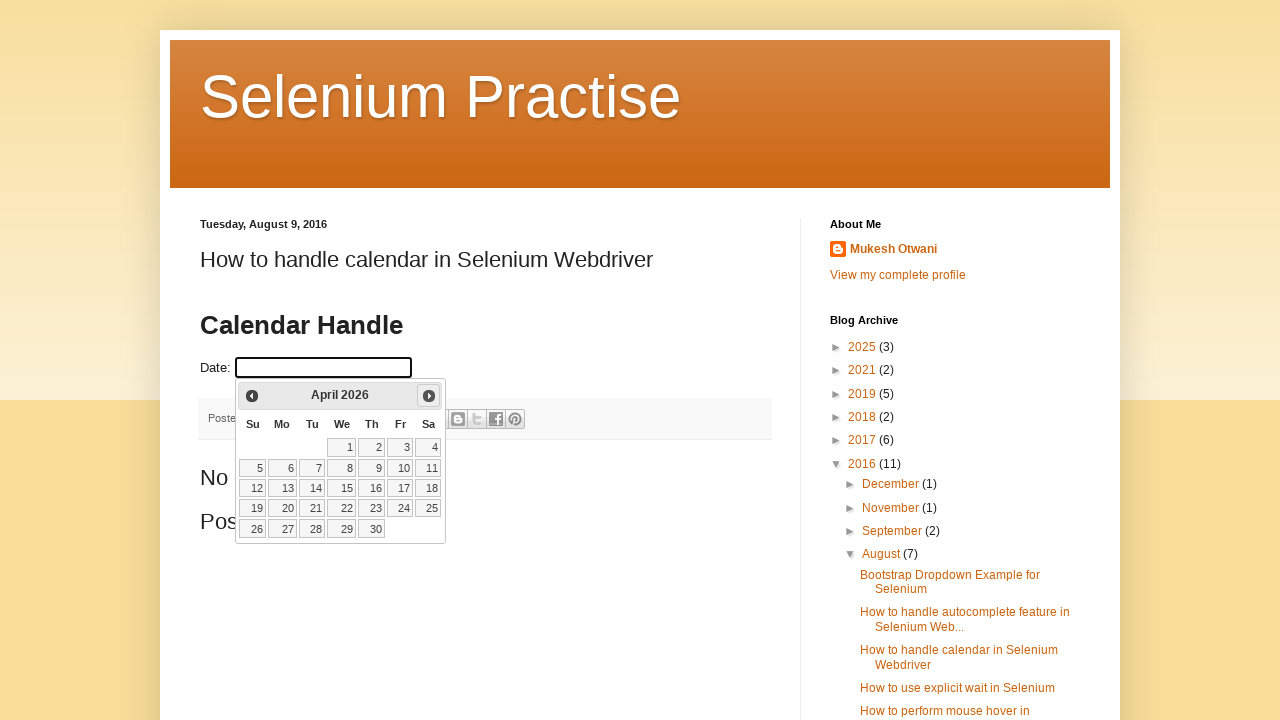

Retrieved current month text: April
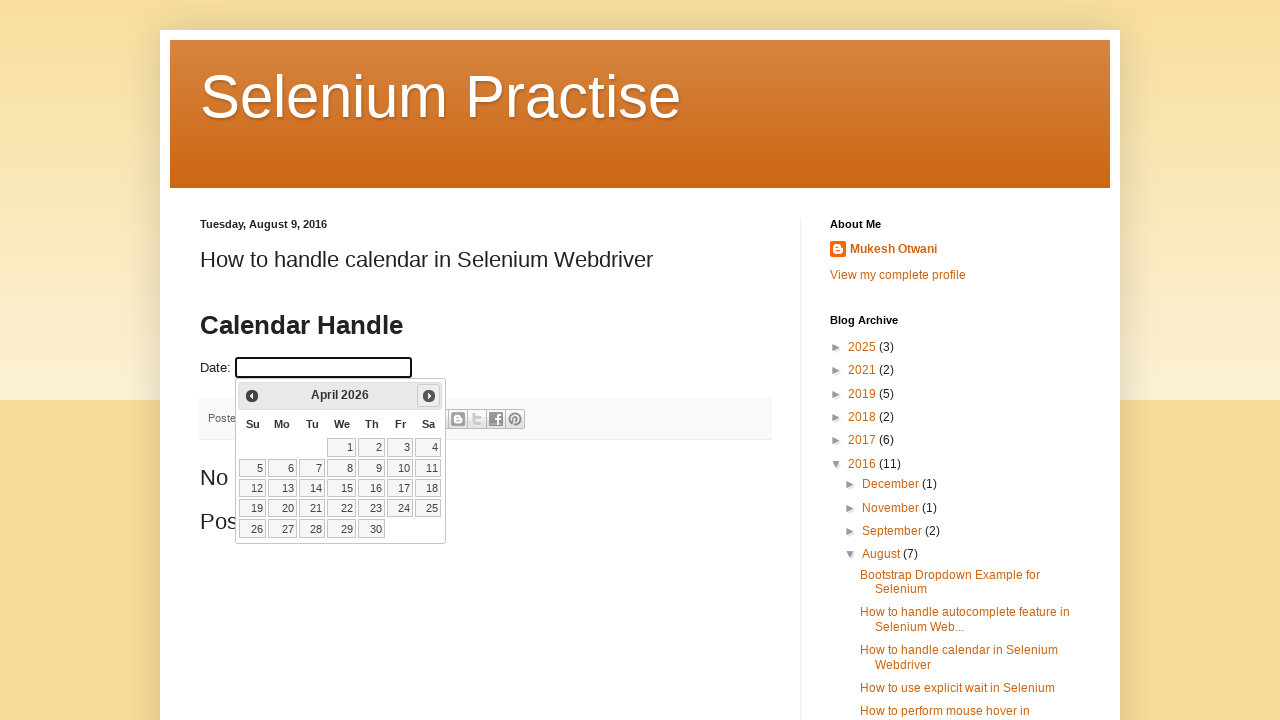

Clicked next month arrow to navigate forward at (429, 396) on .ui-datepicker .ui-icon-circle-triangle-e
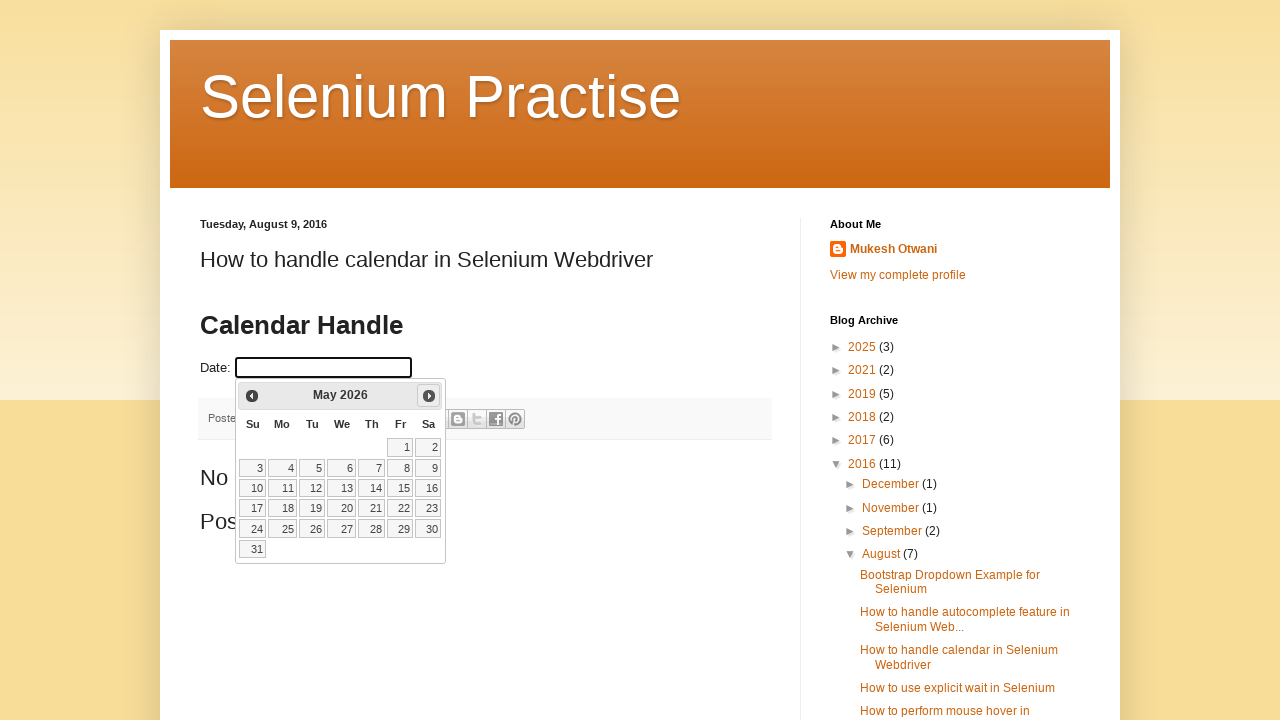

Retrieved current month text: May
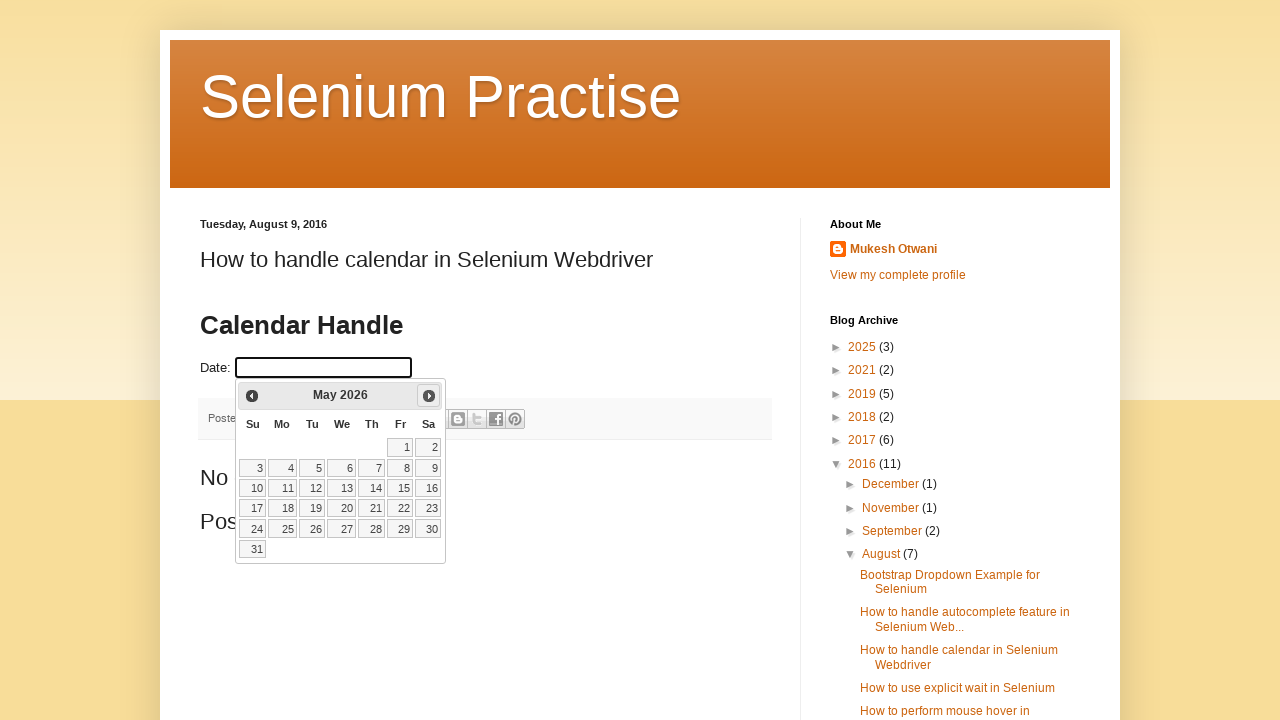

Clicked next month arrow to navigate forward at (429, 396) on .ui-datepicker .ui-icon-circle-triangle-e
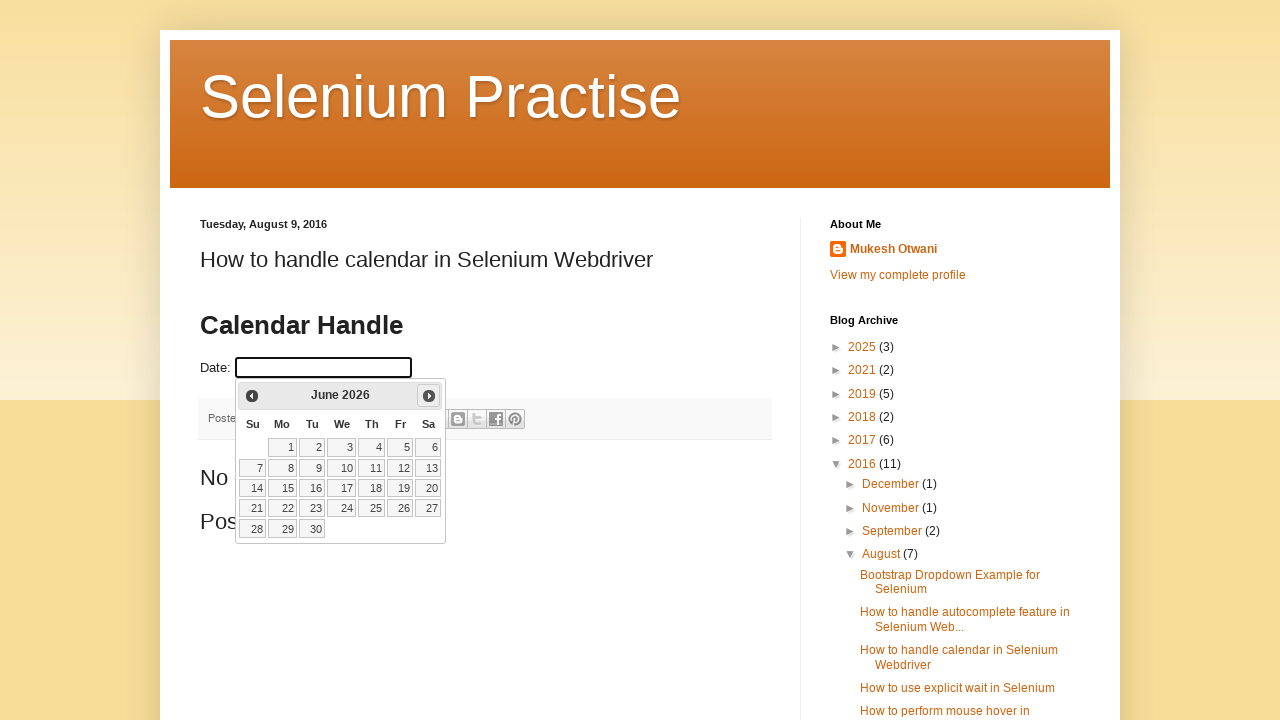

Retrieved current month text: June
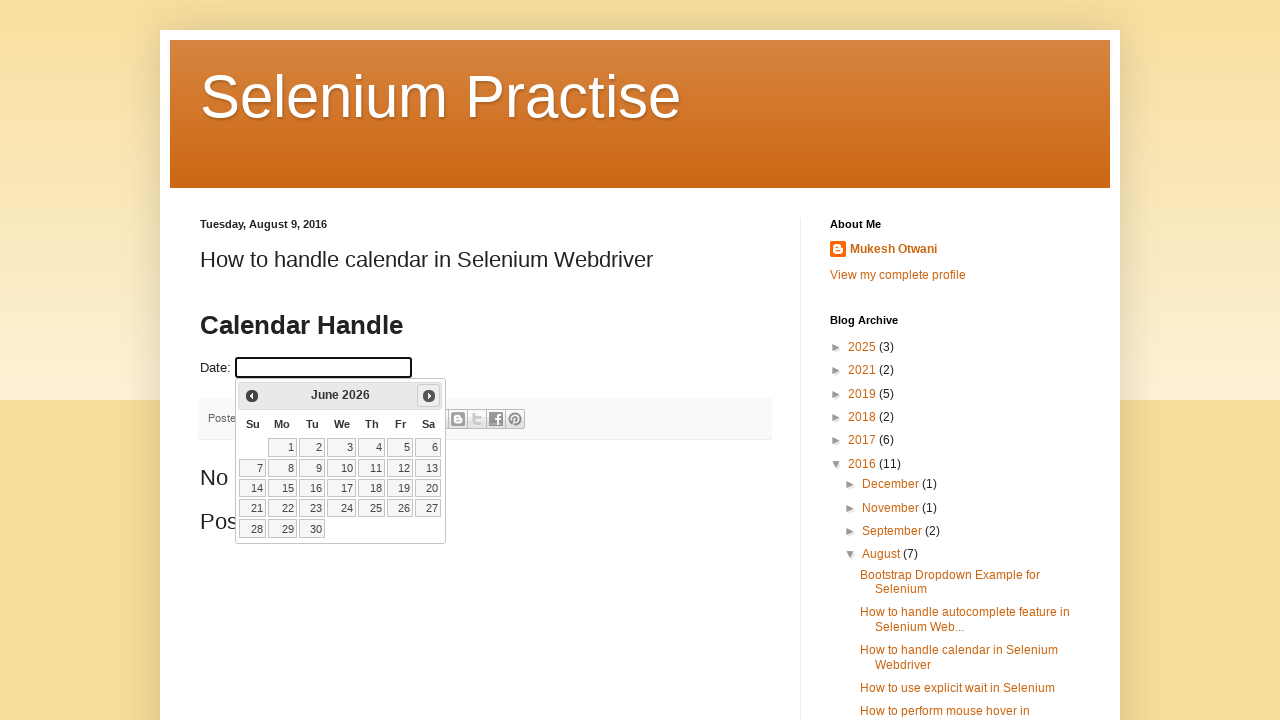

Clicked next month arrow to navigate forward at (429, 396) on .ui-datepicker .ui-icon-circle-triangle-e
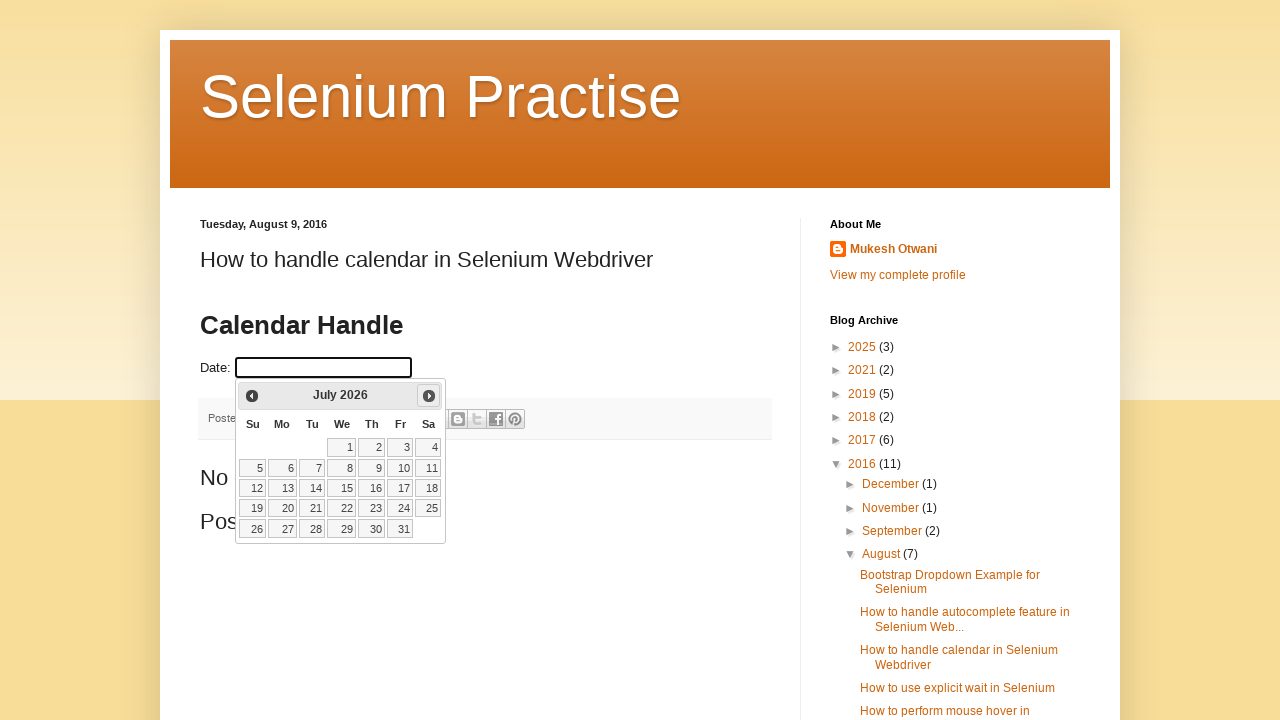

Retrieved current month text: July
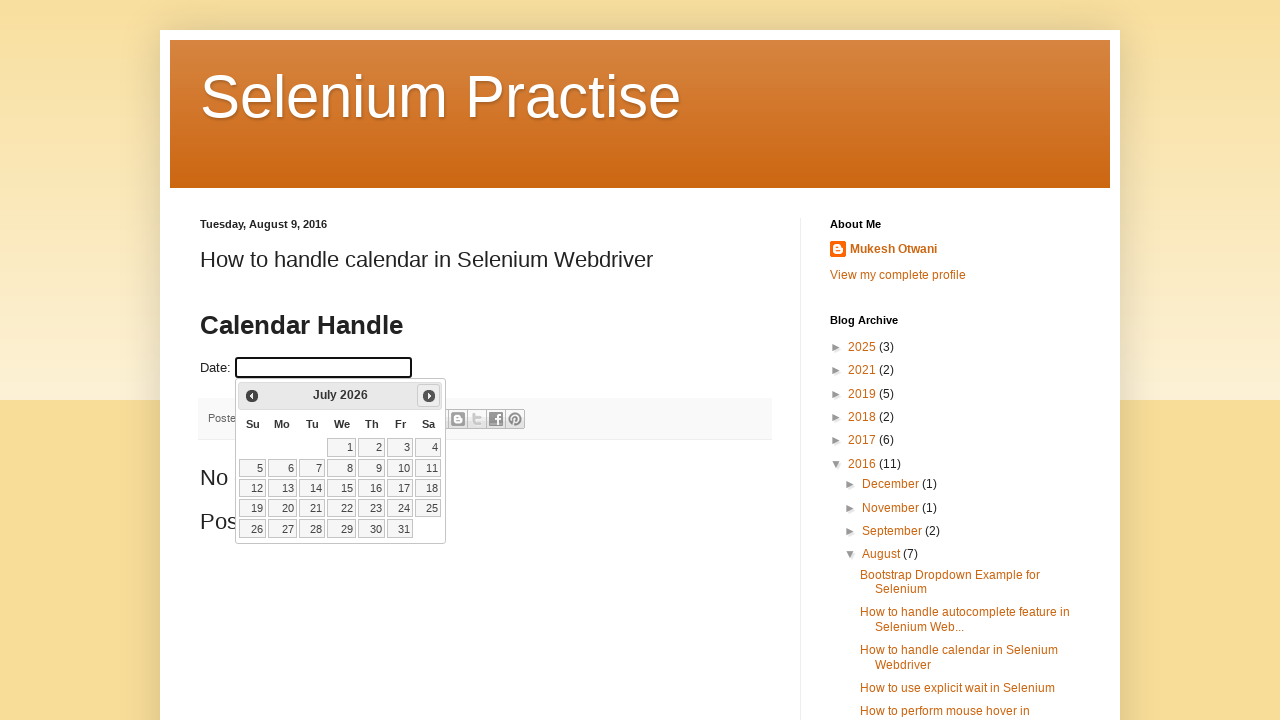

Clicked next month arrow to navigate forward at (429, 396) on .ui-datepicker .ui-icon-circle-triangle-e
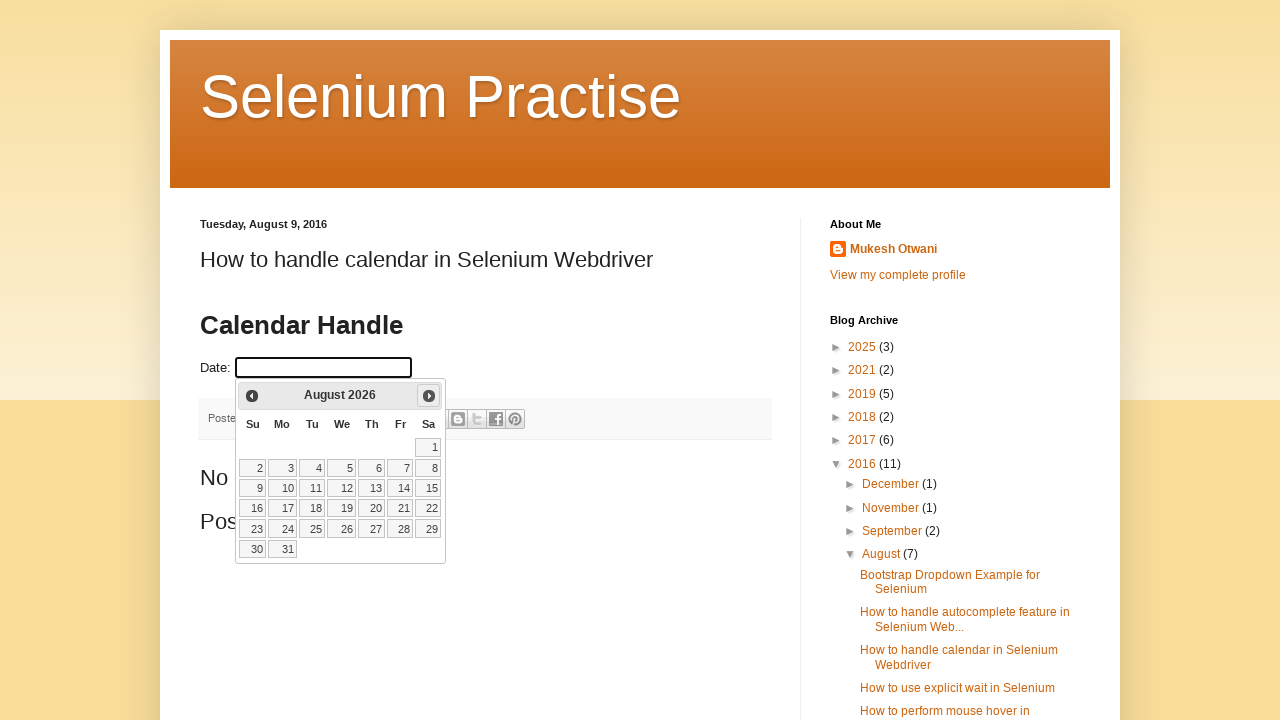

Retrieved current month text: August
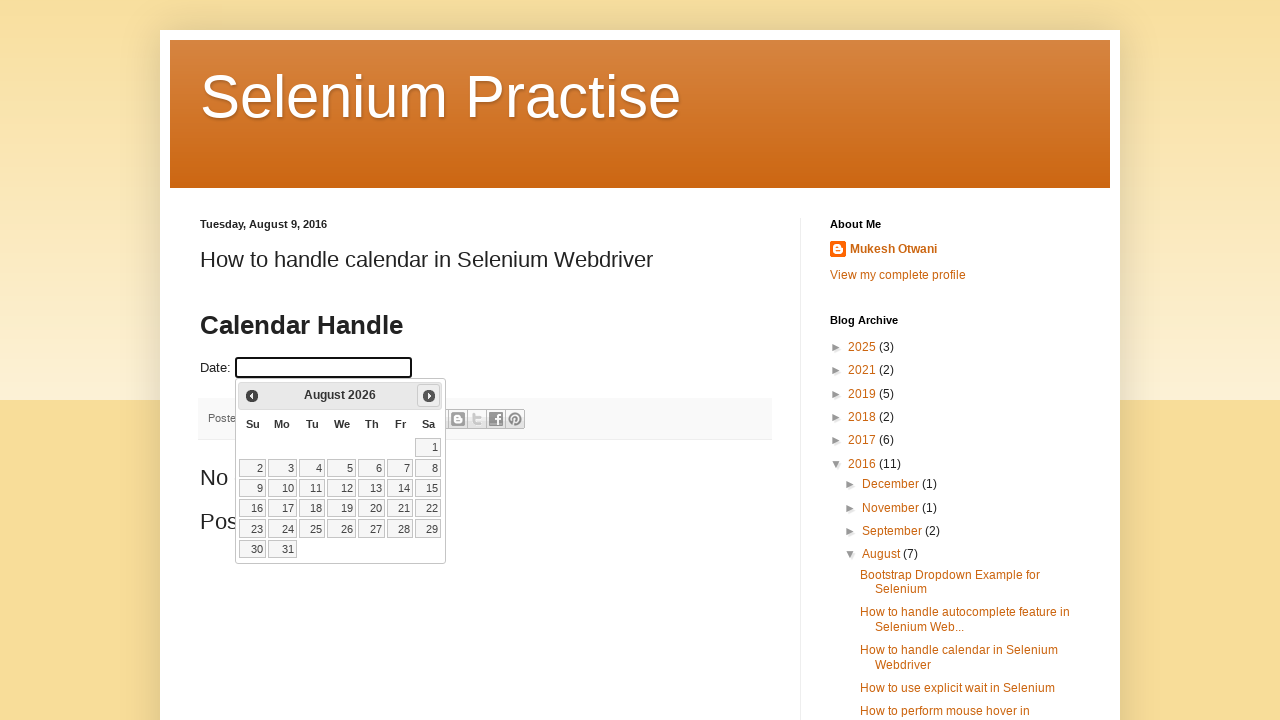

Clicked next month arrow to navigate forward at (429, 396) on .ui-datepicker .ui-icon-circle-triangle-e
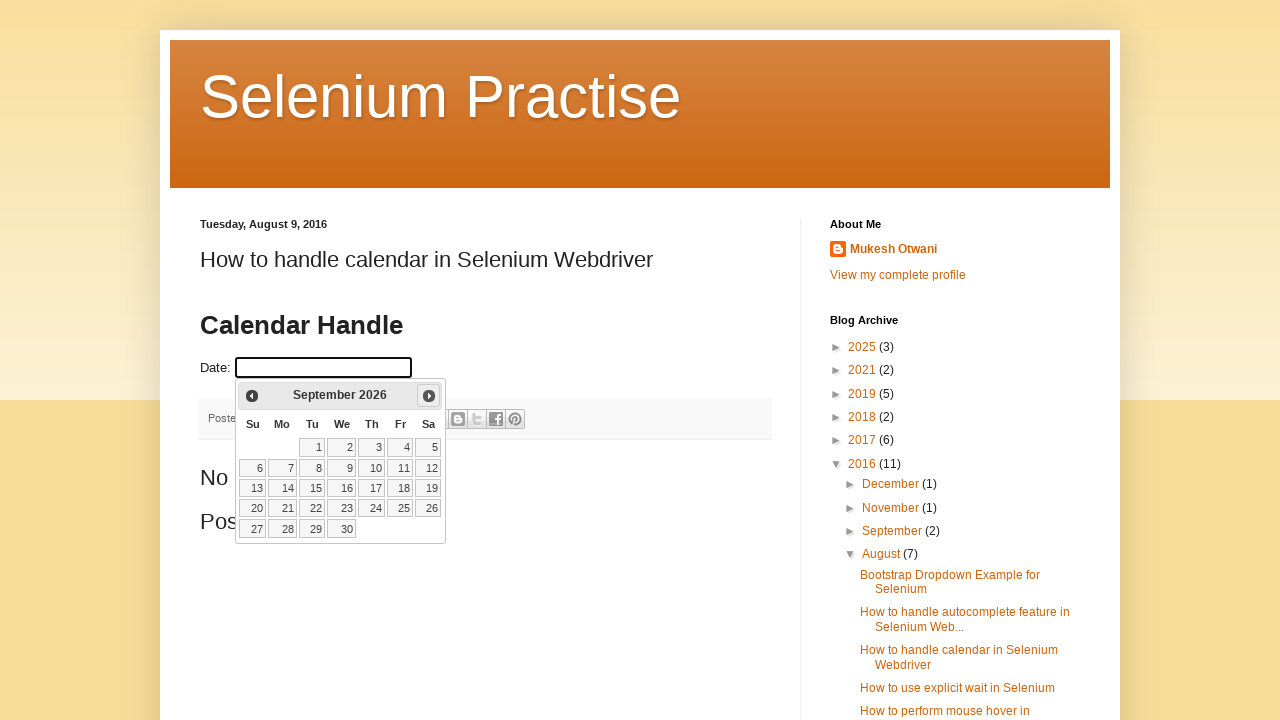

Retrieved current month text: September
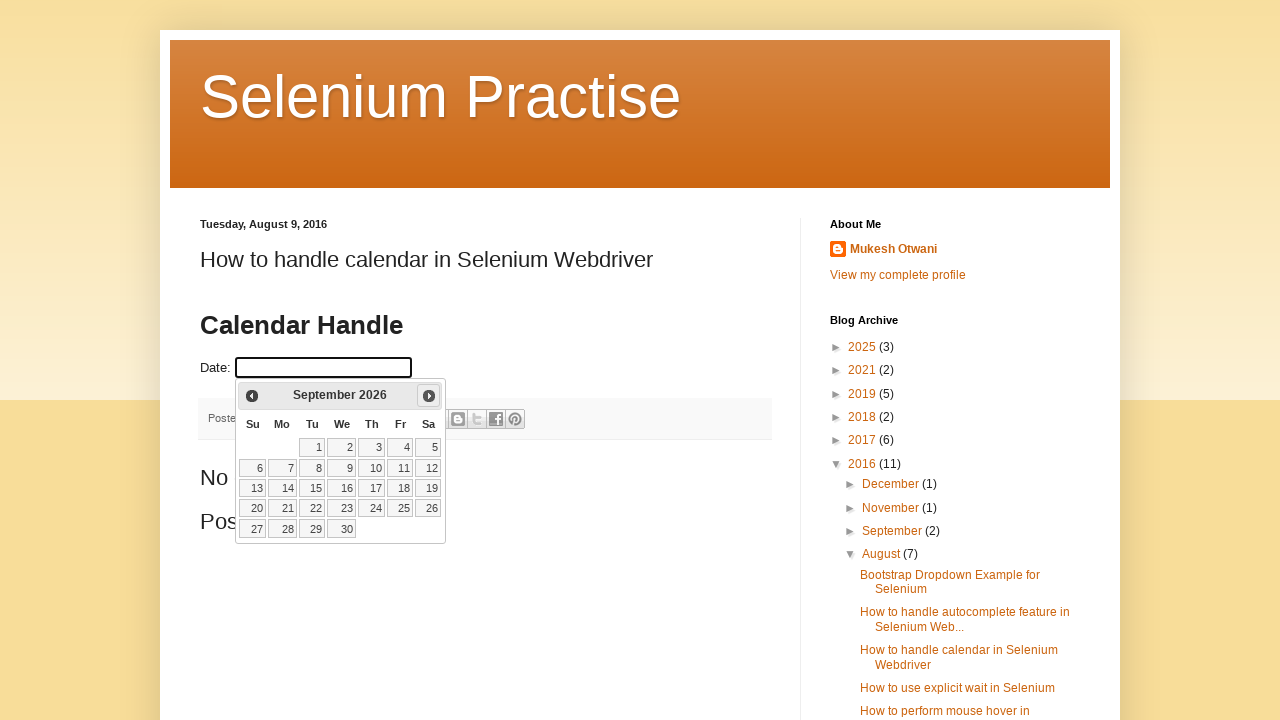

Clicked next month arrow to navigate forward at (429, 396) on .ui-datepicker .ui-icon-circle-triangle-e
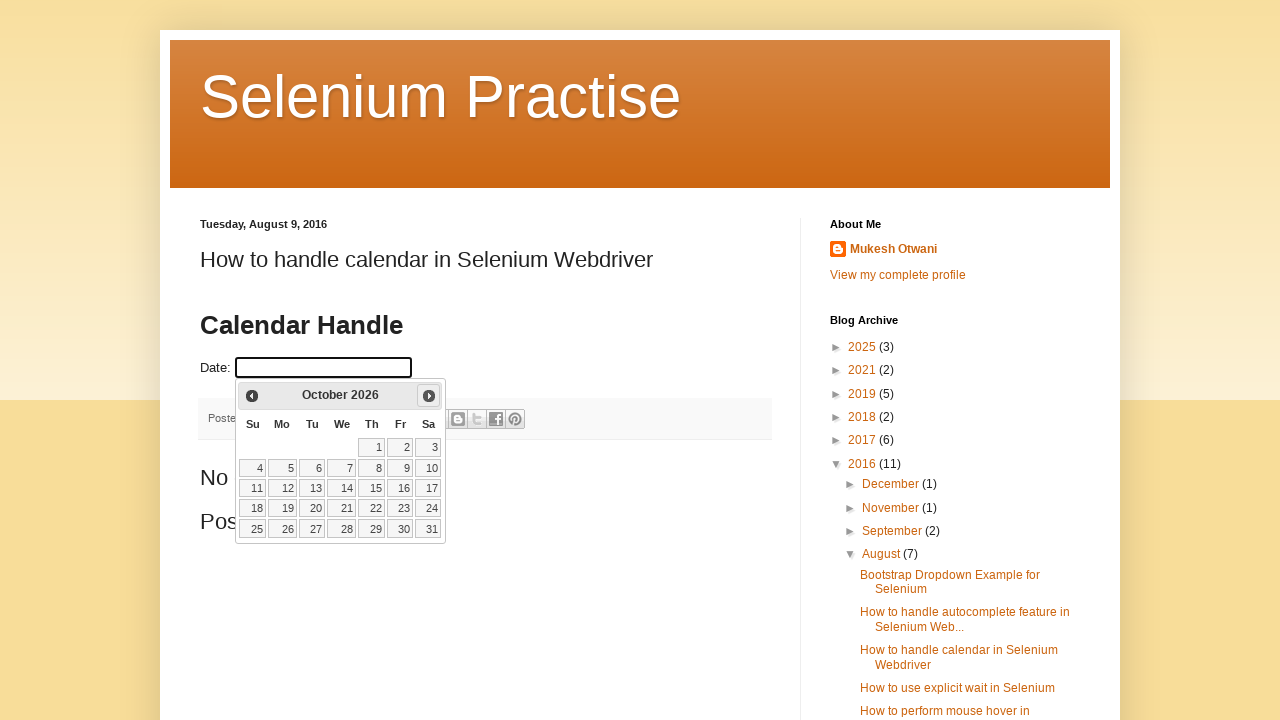

Retrieved current month text: October
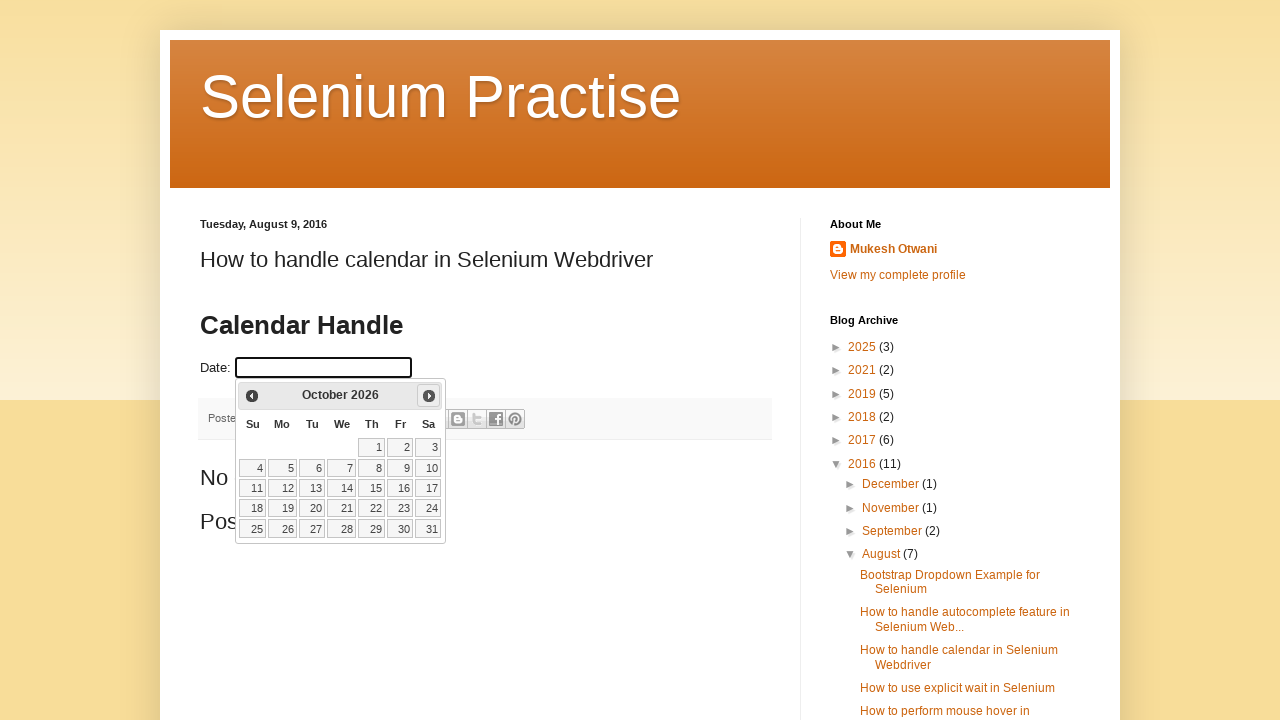

Located all available day elements in calendar
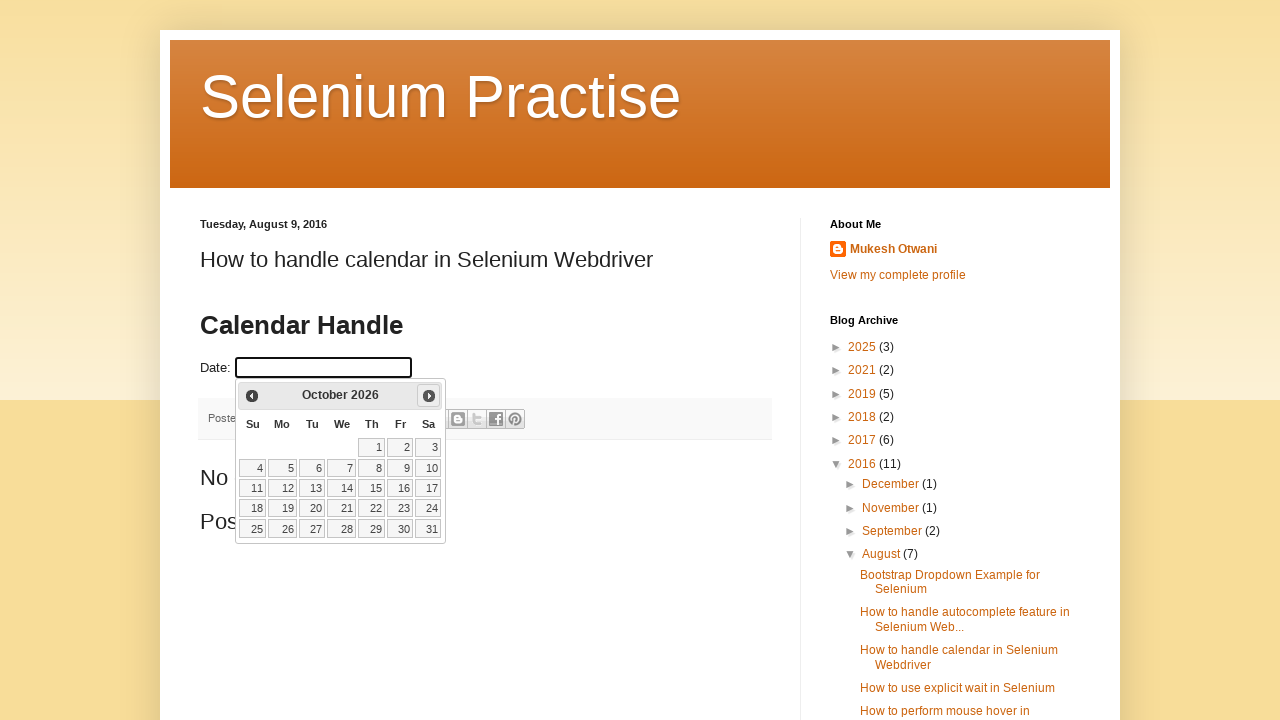

Counted 31 available day elements
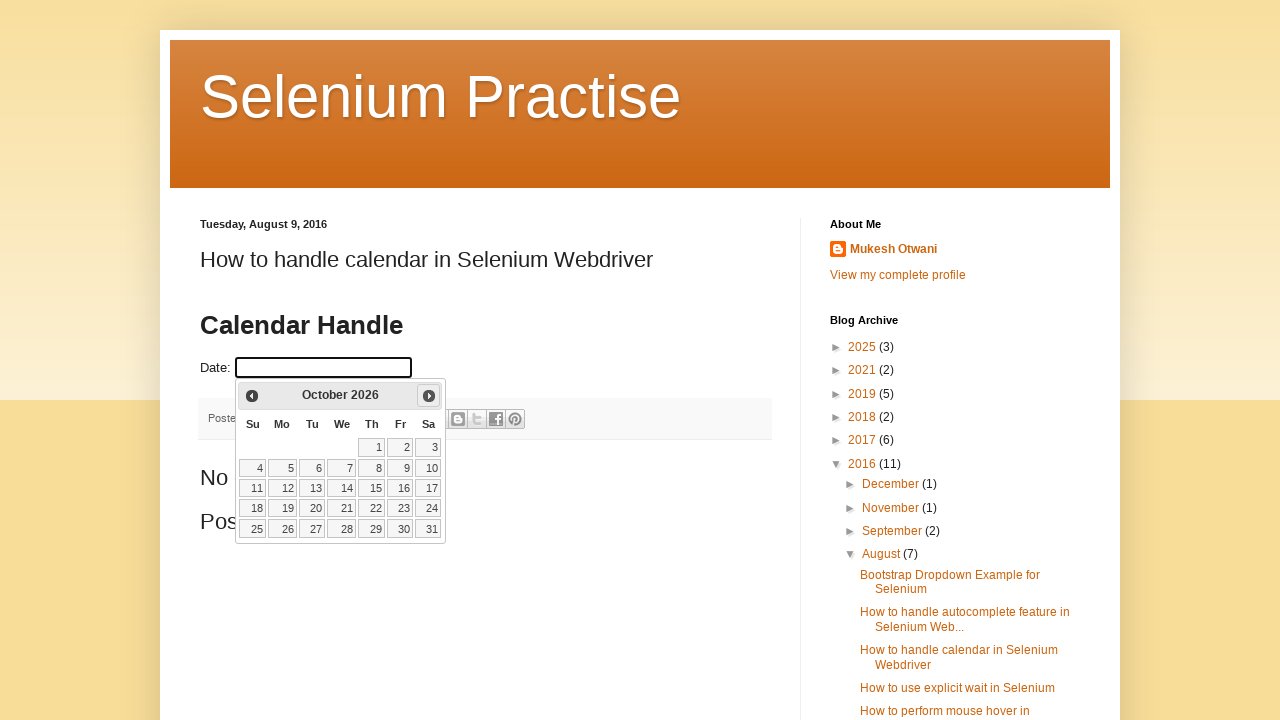

Found and clicked on day 13 in the calendar at (312, 488) on td[data-handler='selectDay'] >> nth=12
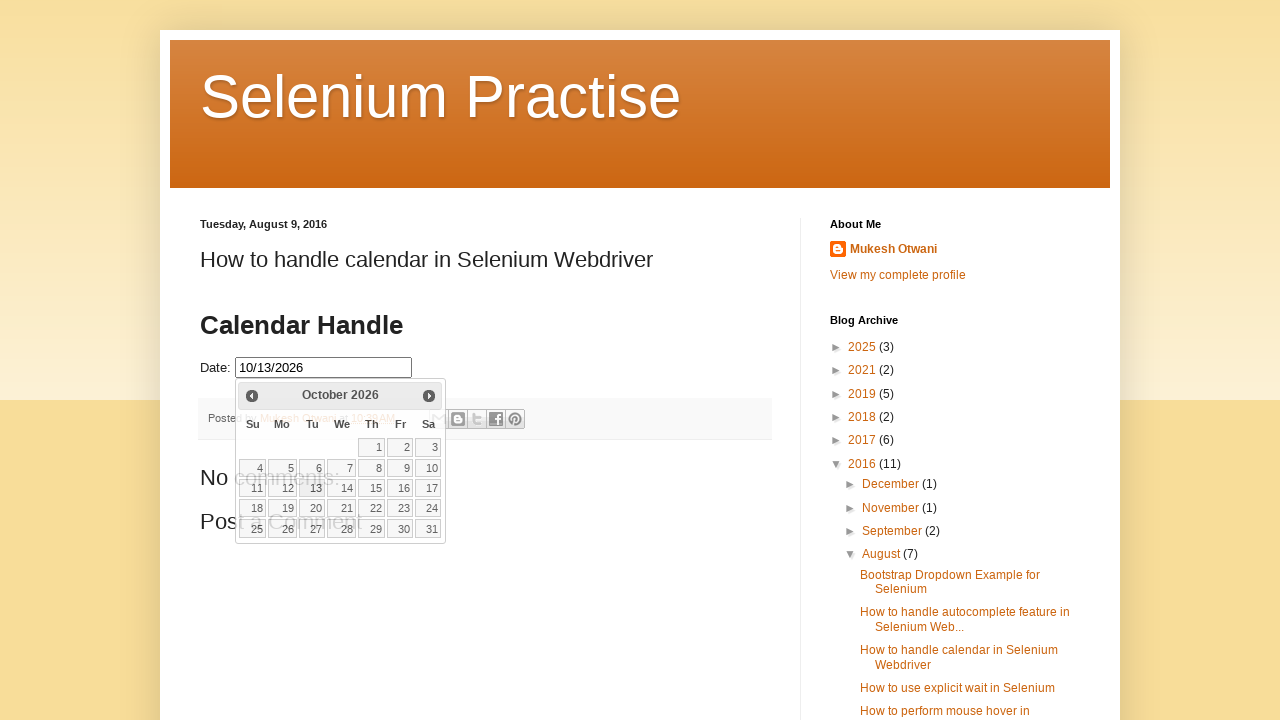

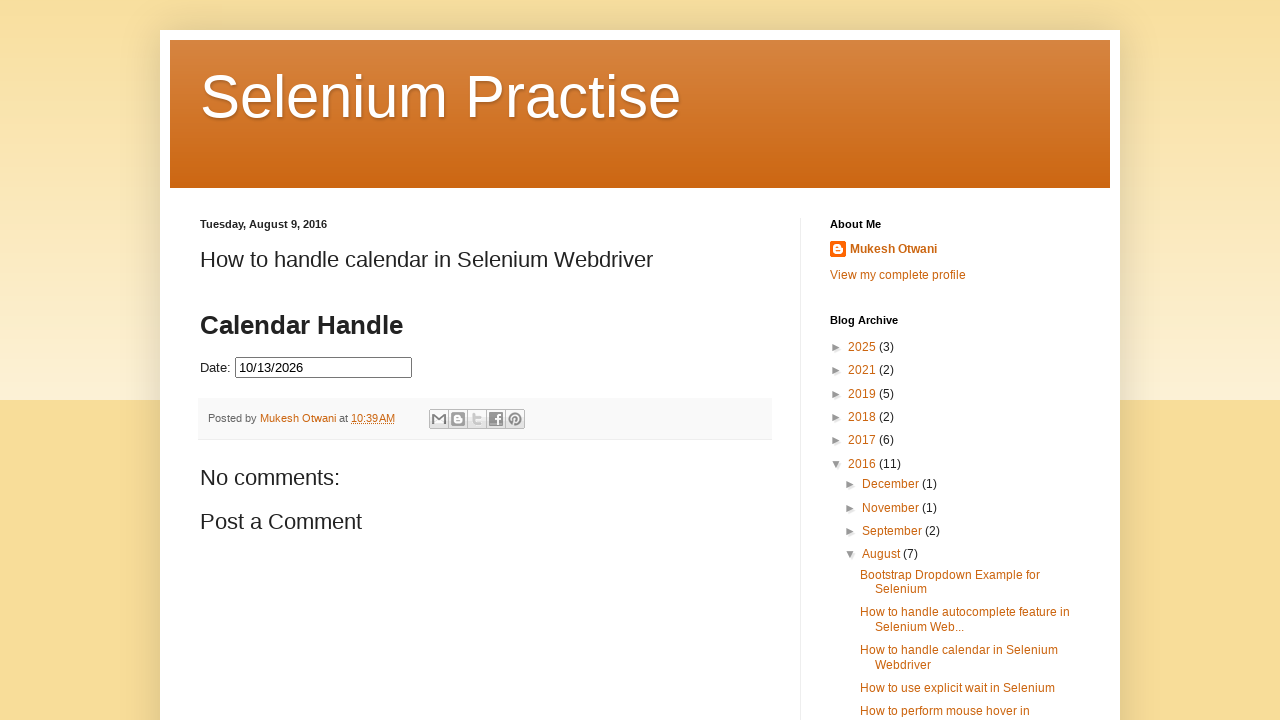